Navigates to Salesforce login page and clicks on the "Try for" partial link text

Starting URL: https://login.salesforce.com/

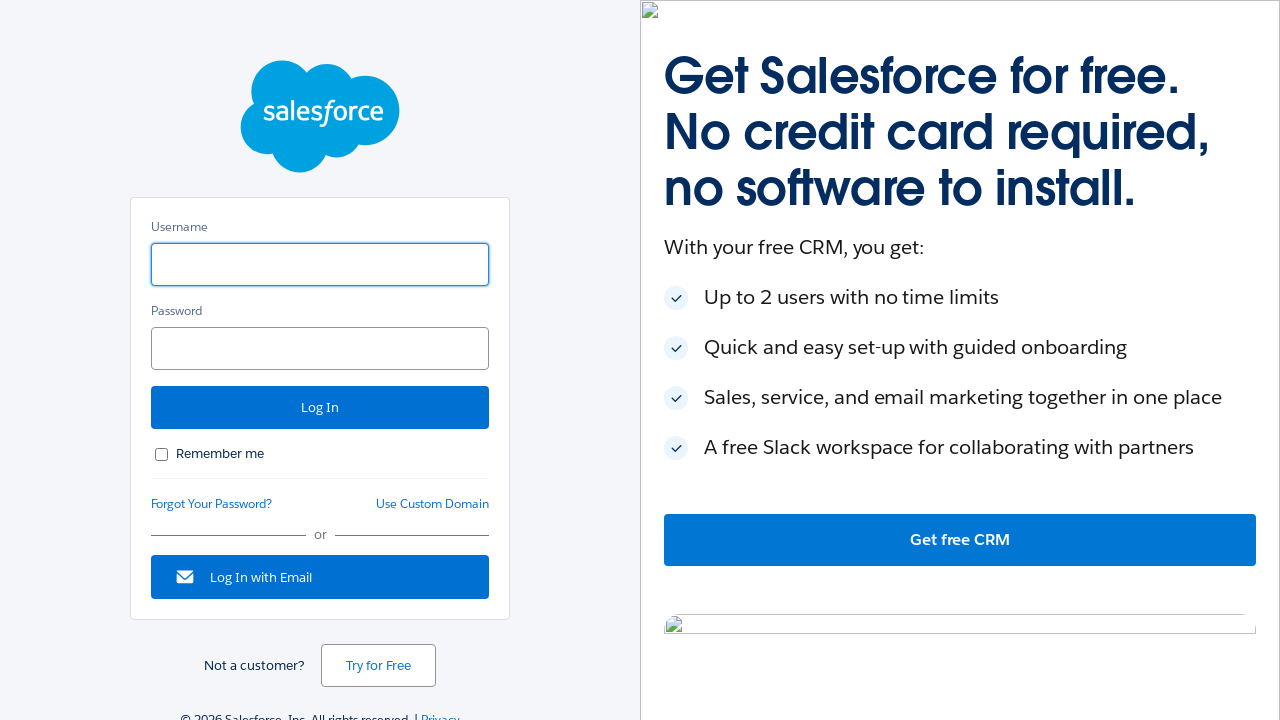

Navigated to Salesforce login page
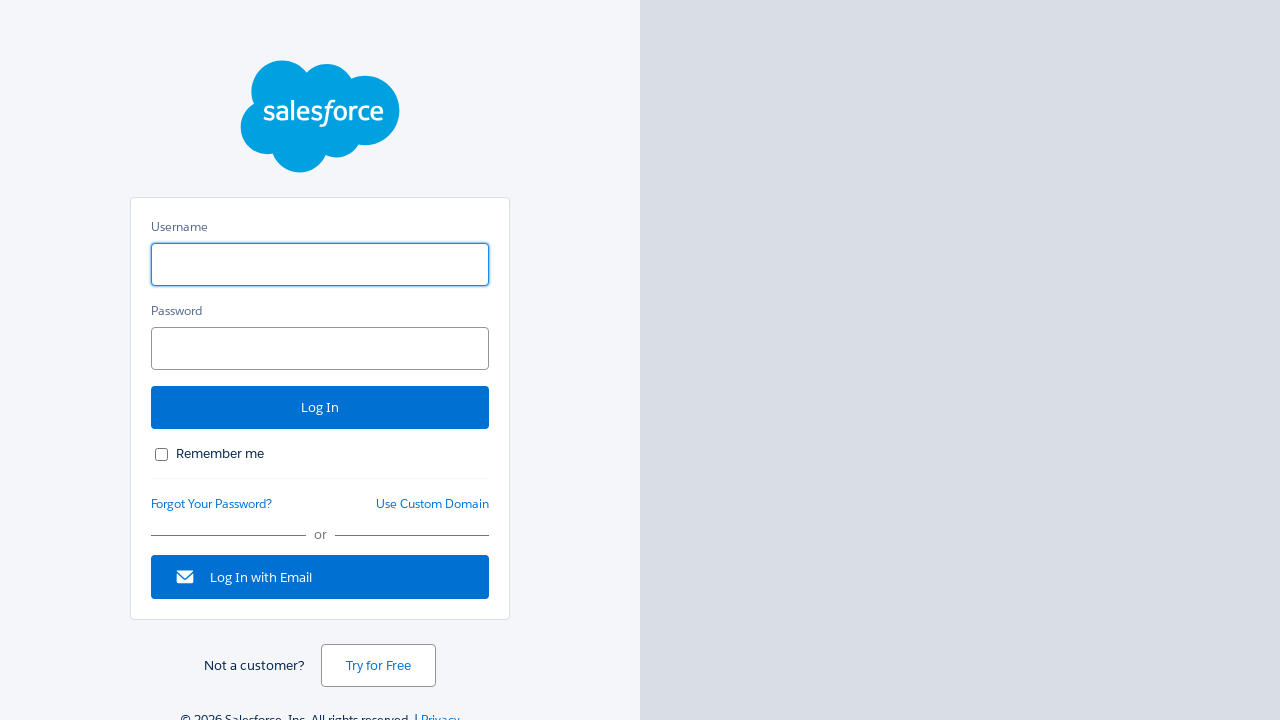

Clicked on 'Try for' partial link text at (378, 666) on text=/Try for/
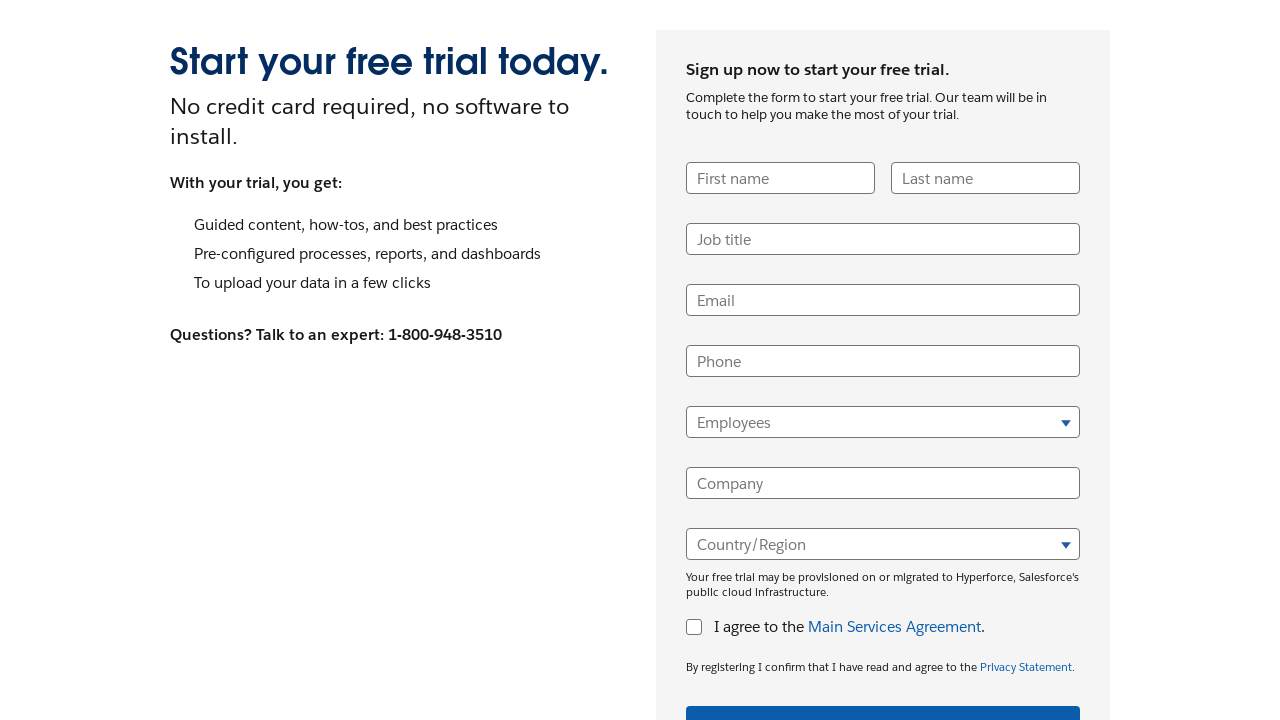

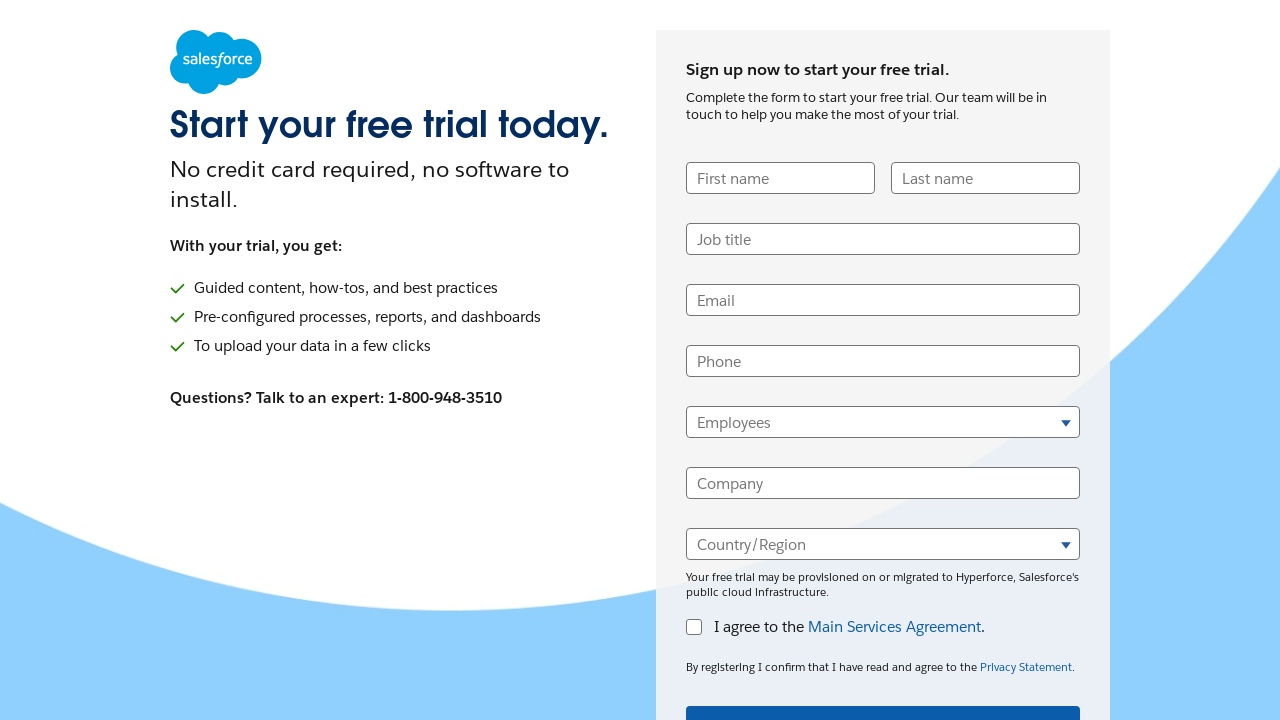